Tests registration form validation by filling in invalid credentials (short username and password) and verifying that appropriate error messages are displayed.

Starting URL: https://anatoly-karpovich.github.io/demo-login-form/

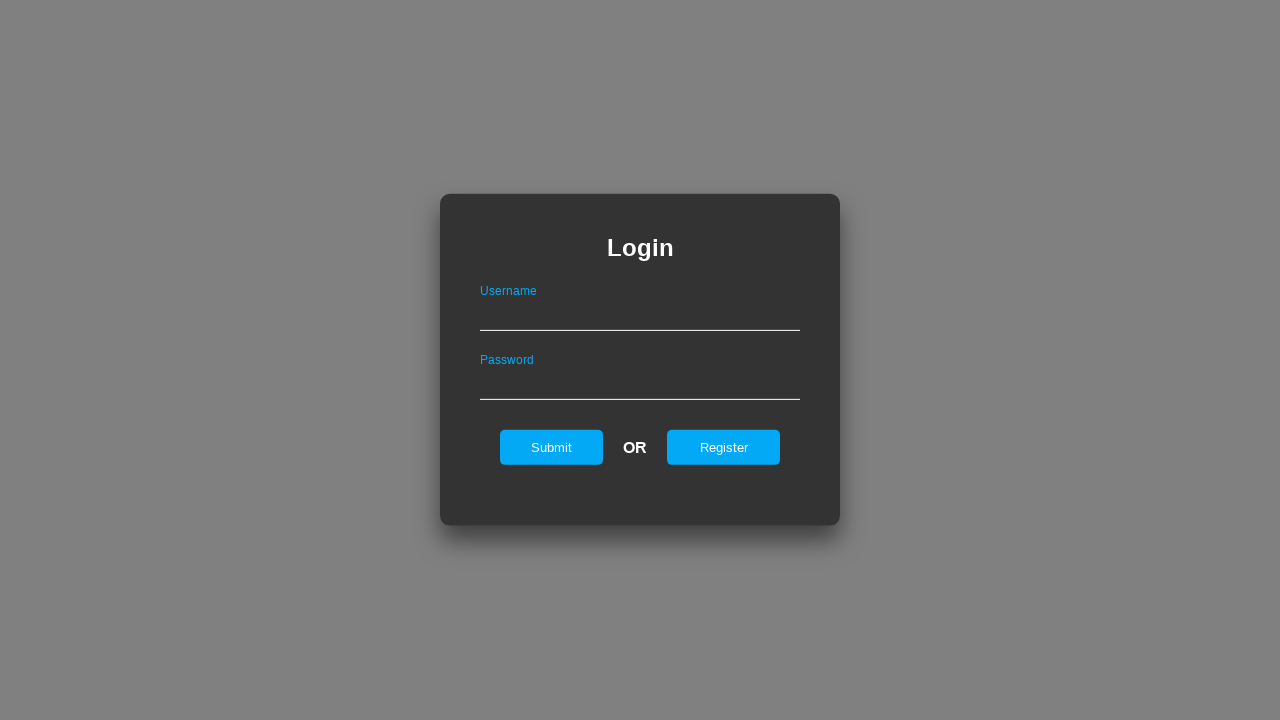

Clicked register link to navigate to registration form at (724, 447) on #registerOnLogin
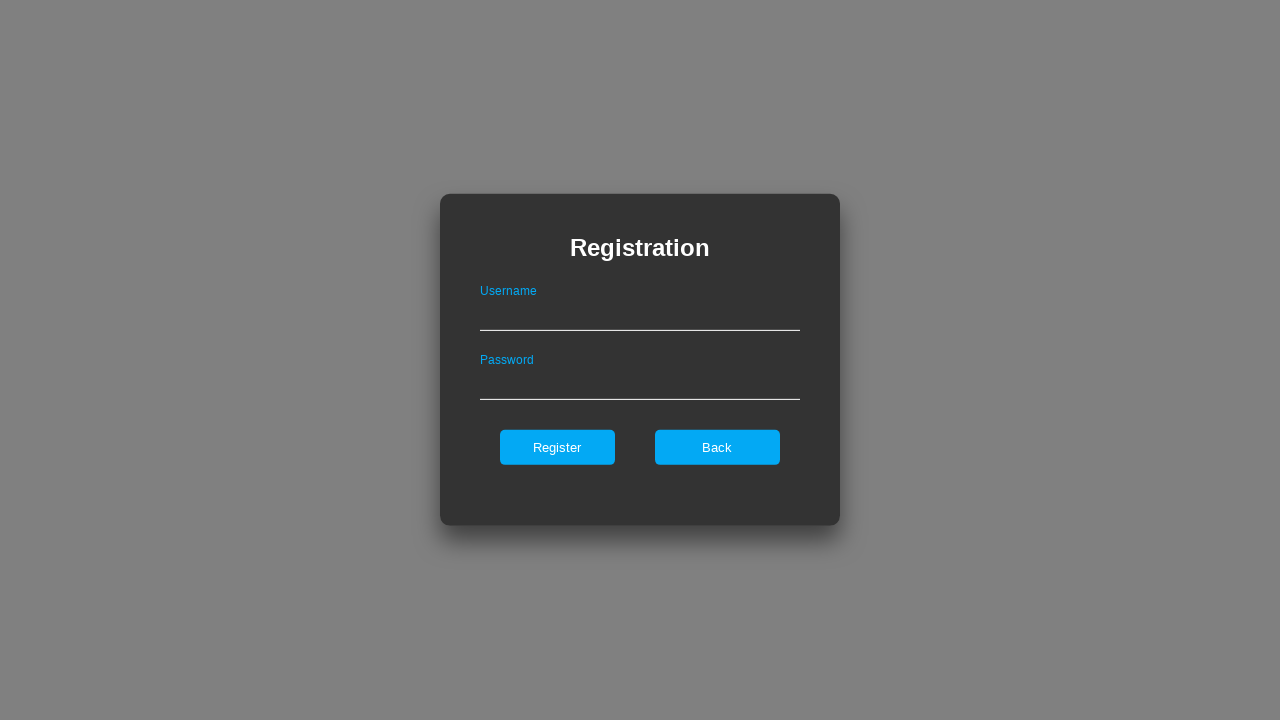

Registration form loaded and username field is visible
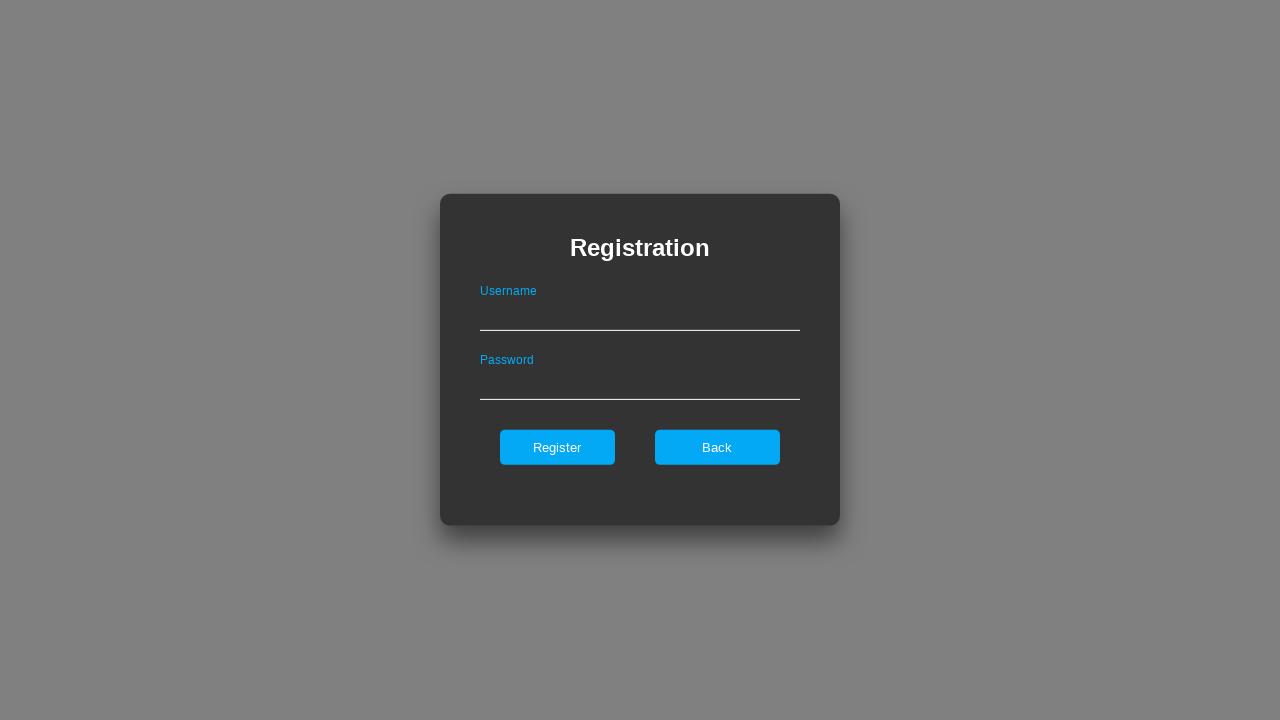

Filled username field with invalid short value 'ab' on #userNameOnRegister
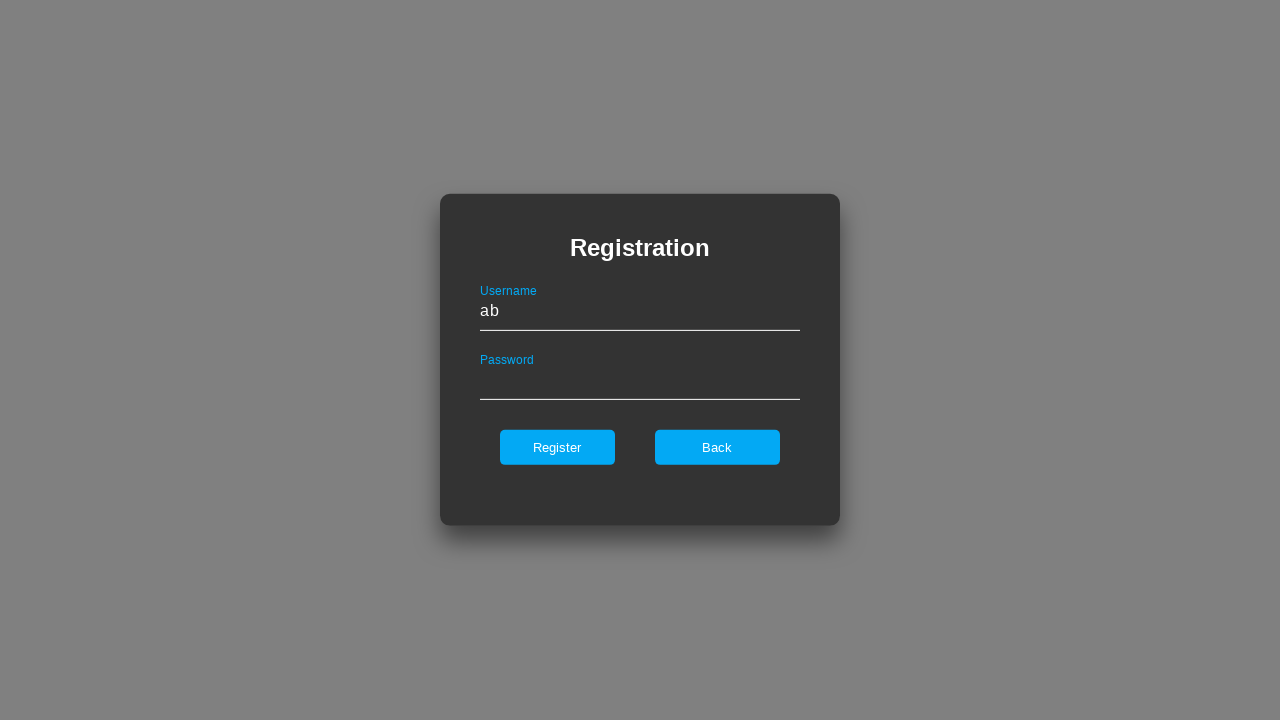

Filled password field with invalid short value '12' on #passwordOnRegister
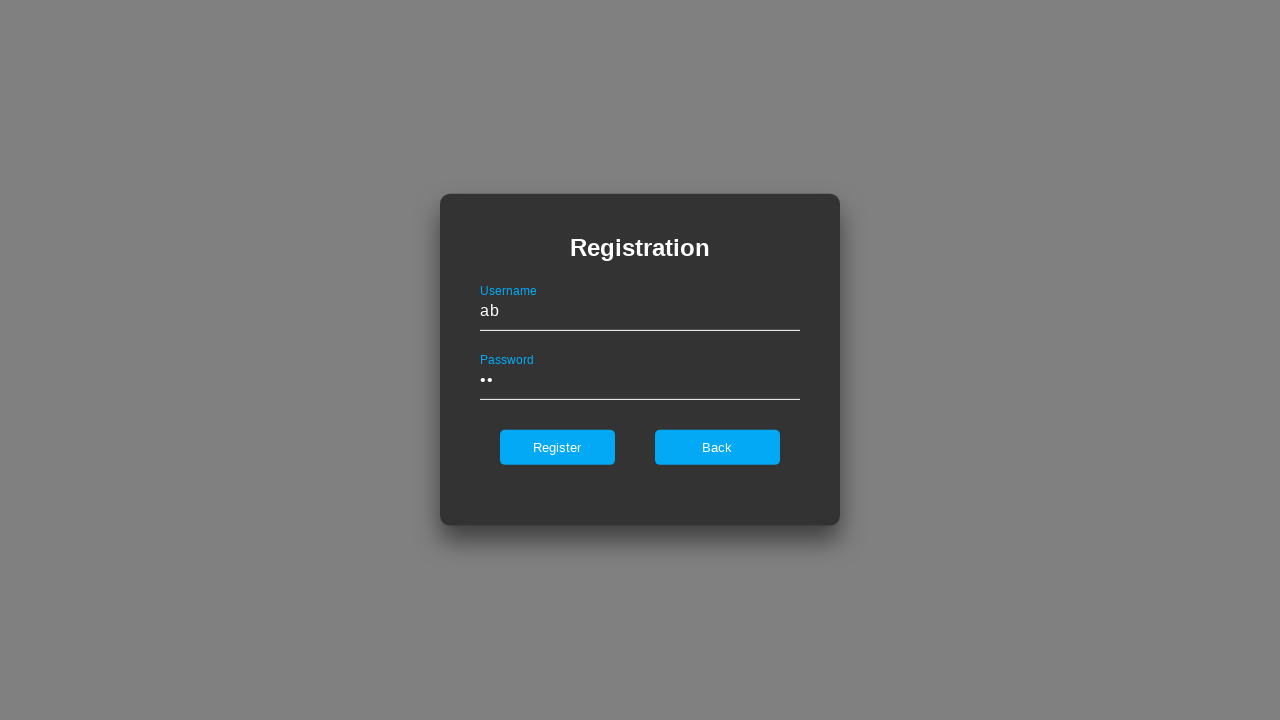

Clicked register button to submit form with invalid credentials at (557, 447) on #register
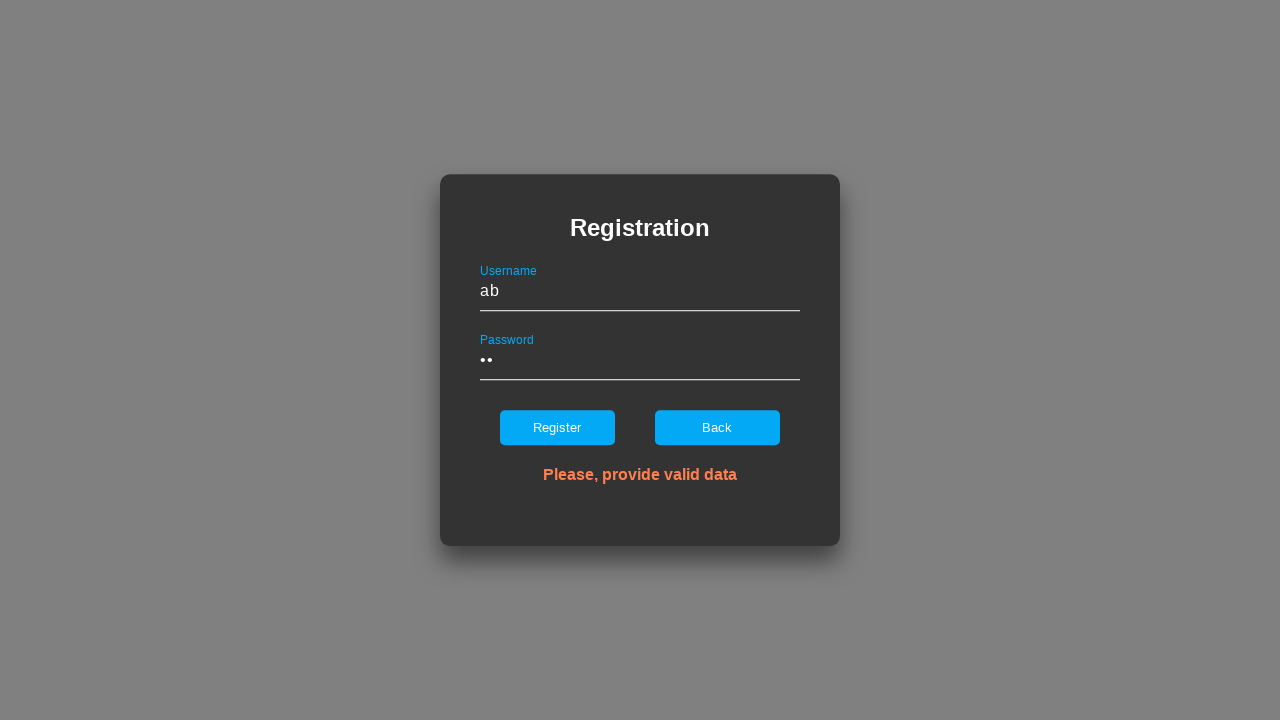

Error notification appeared with validation message for invalid credentials
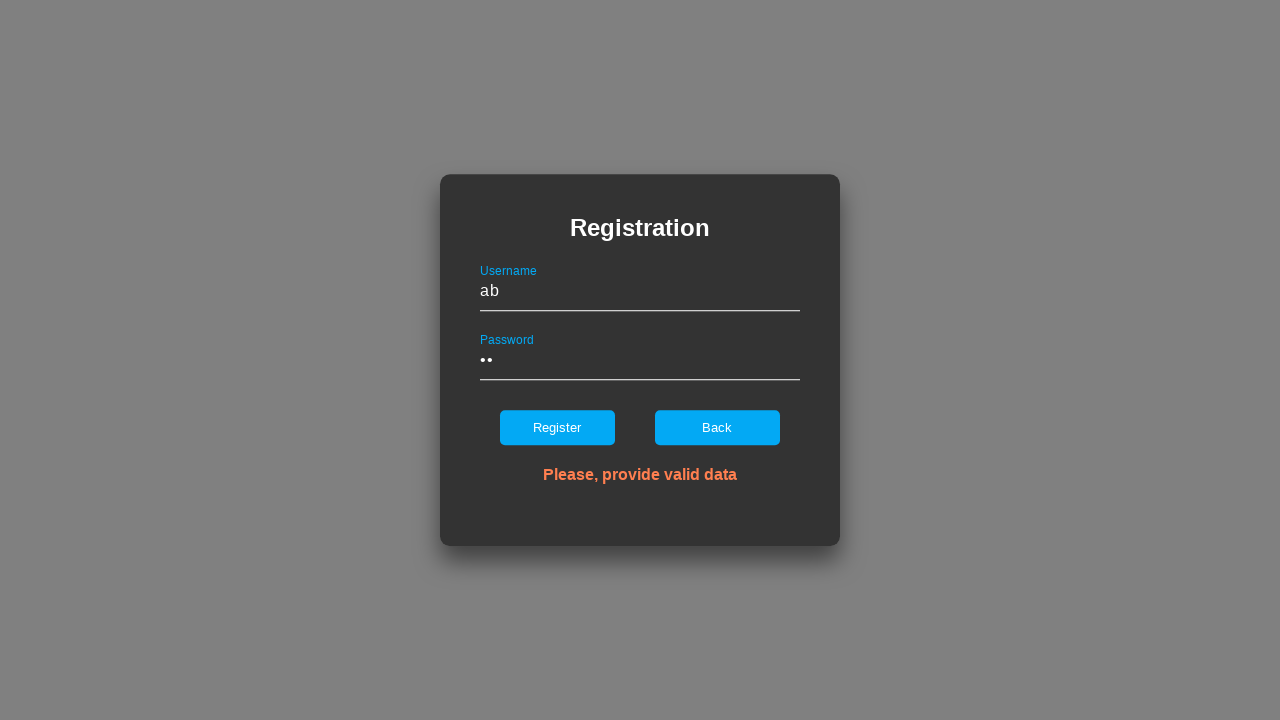

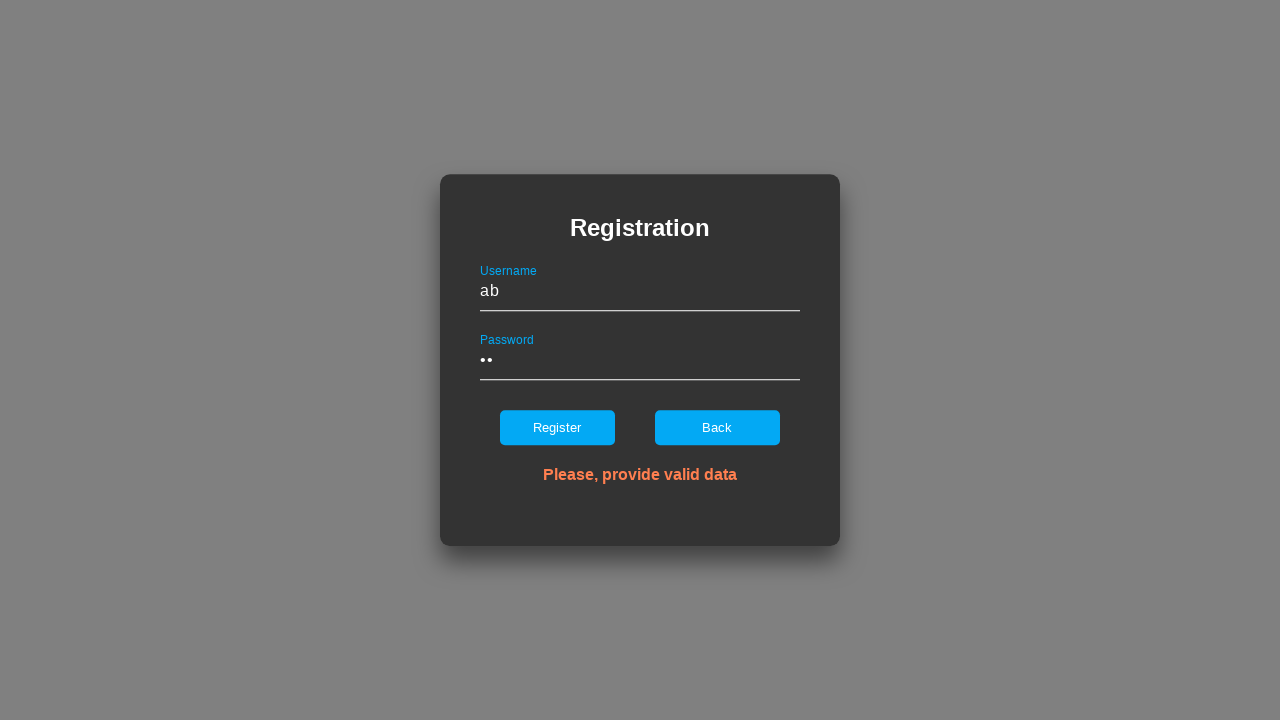